Verifies that a show/hide password toggle button is visible on the login page

Starting URL: https://demo.haroldwaste.com/authentication

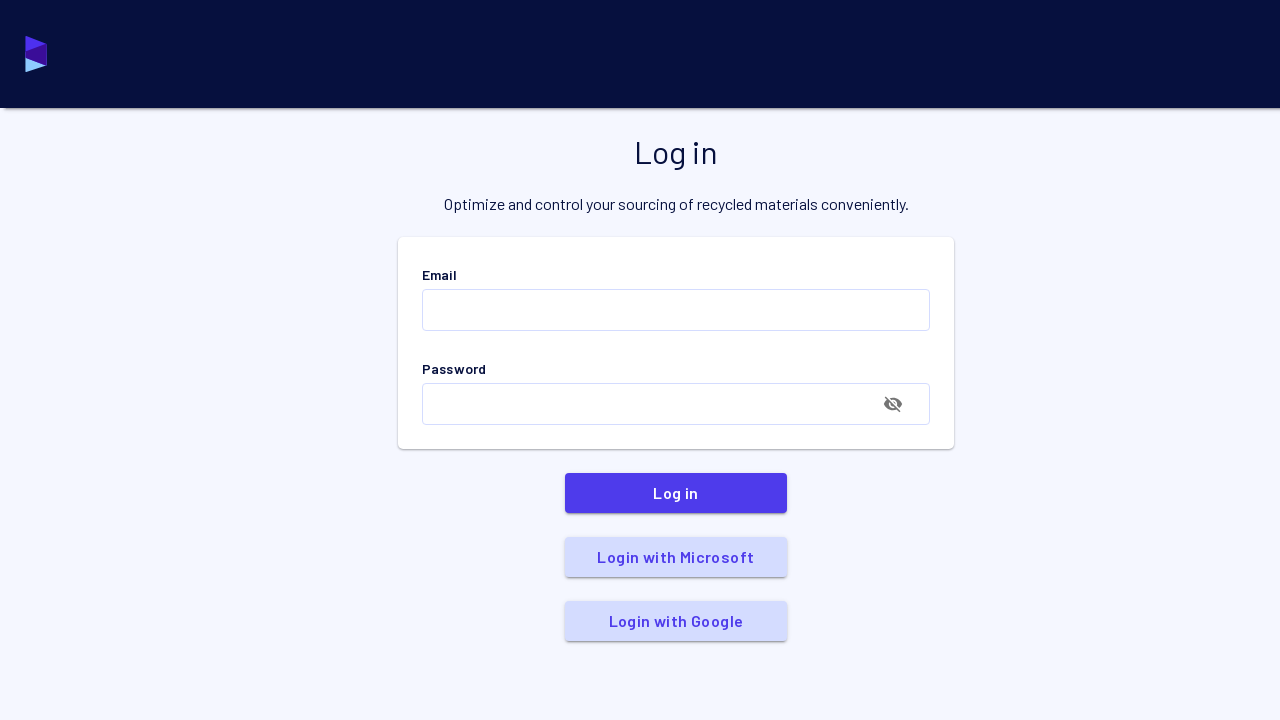

Navigated to login page at https://demo.haroldwaste.com/authentication
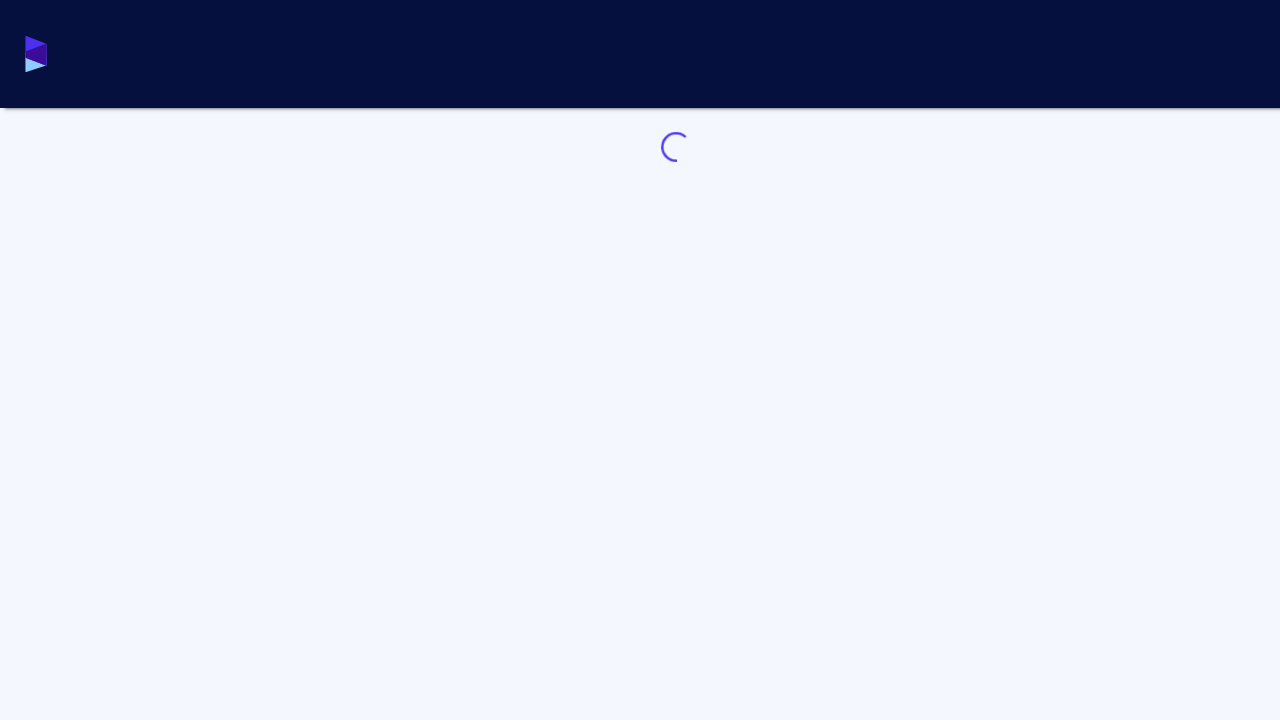

Located the password toggle button element
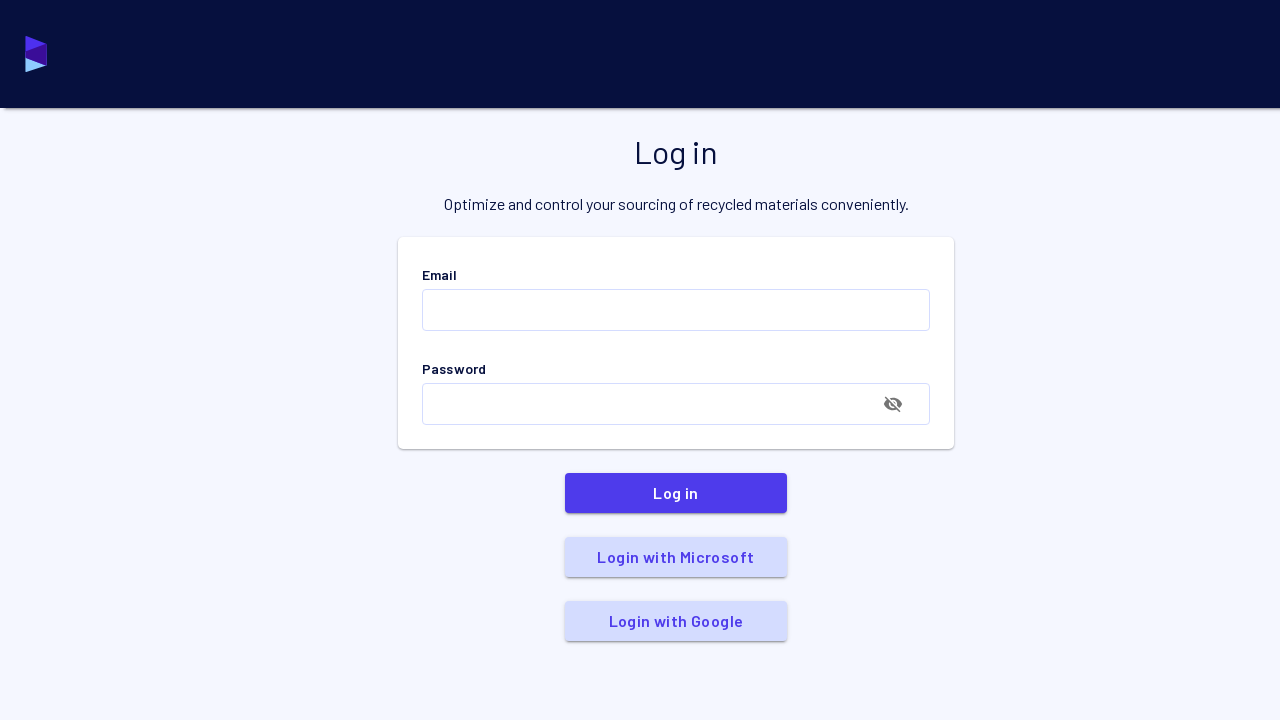

Password toggle button is now visible
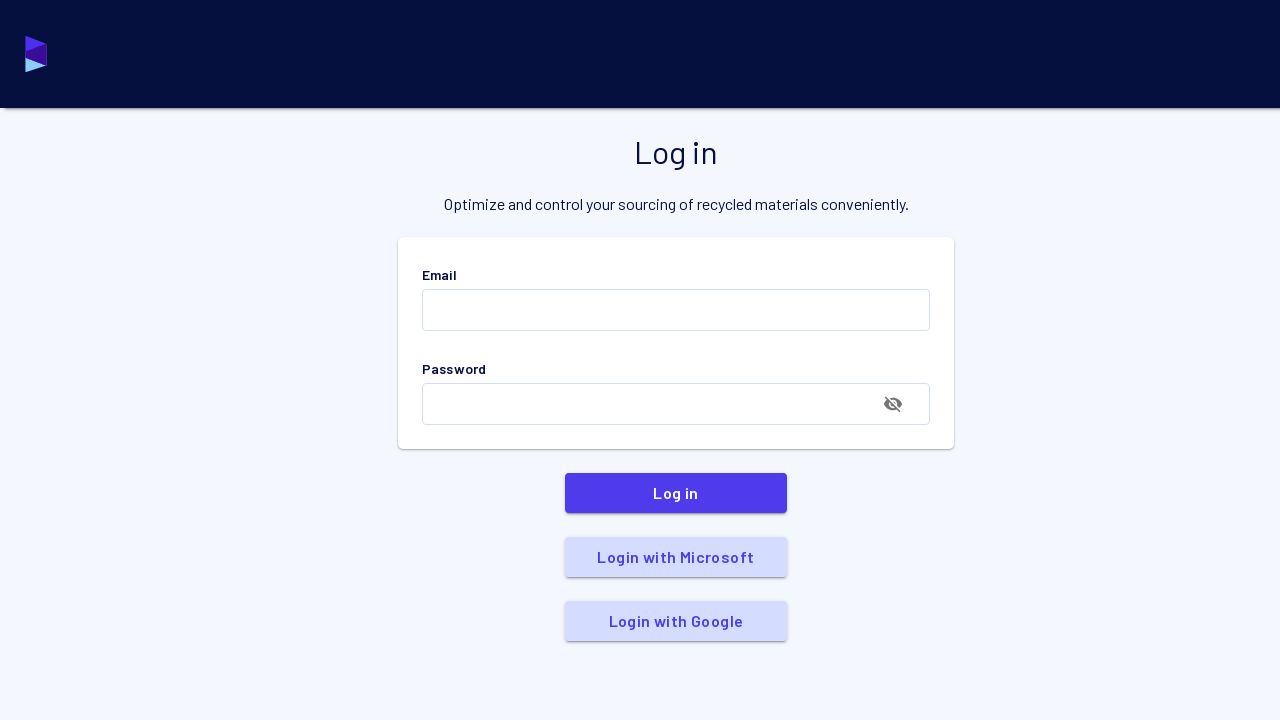

Assertion passed: password toggle button is visible
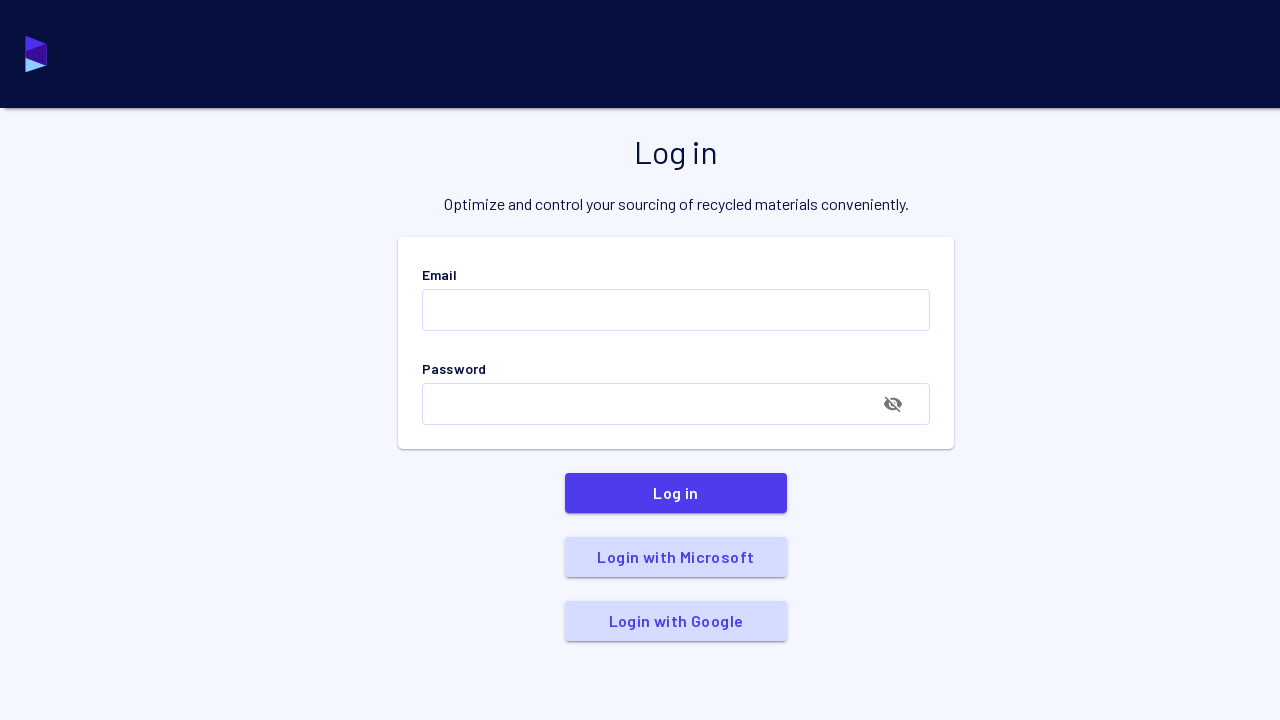

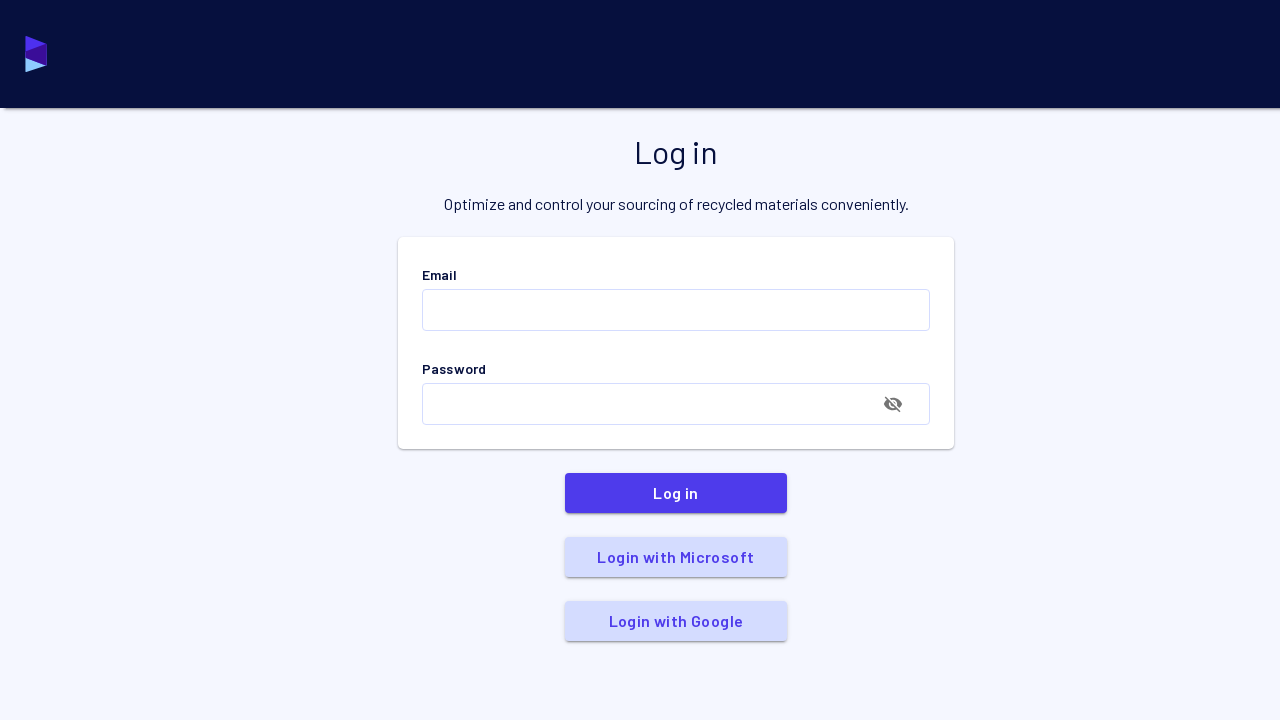